Tests division by zero error when second number is 0

Starting URL: https://testsheepnz.github.io/BasicCalculator

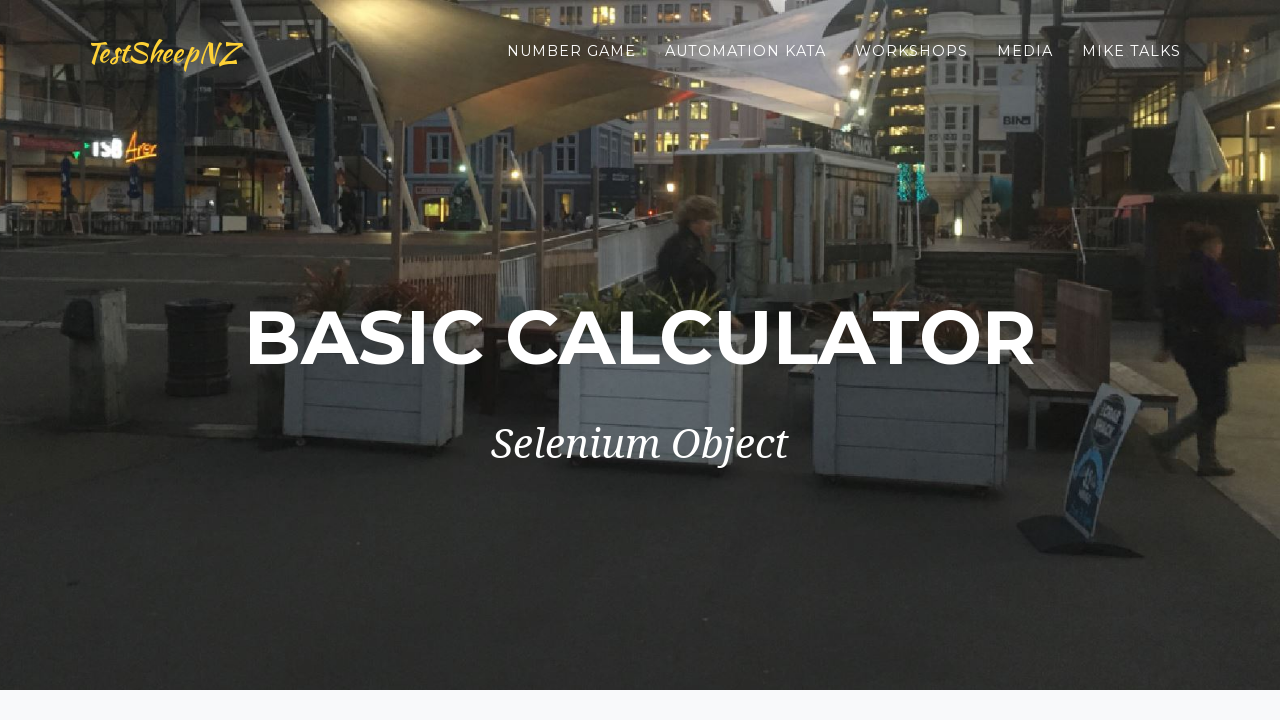

Selected Prototype build version on #selectBuild
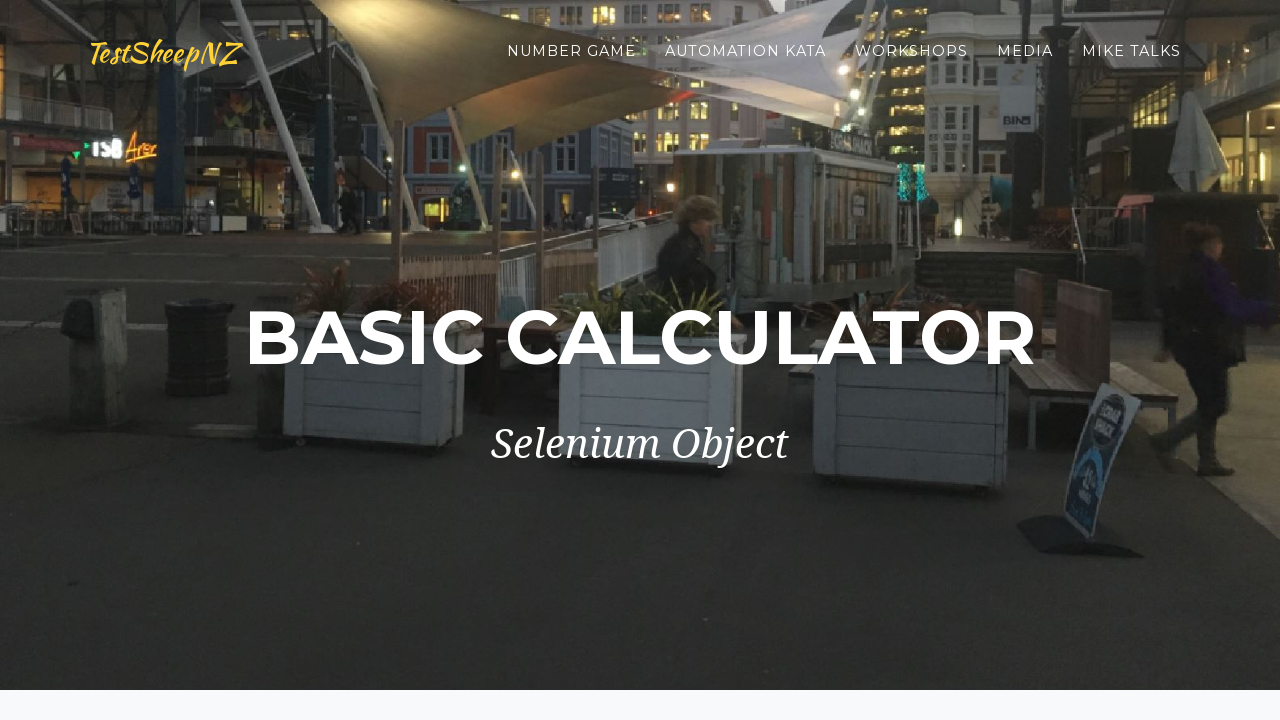

Entered first number 8.7 on #number1Field
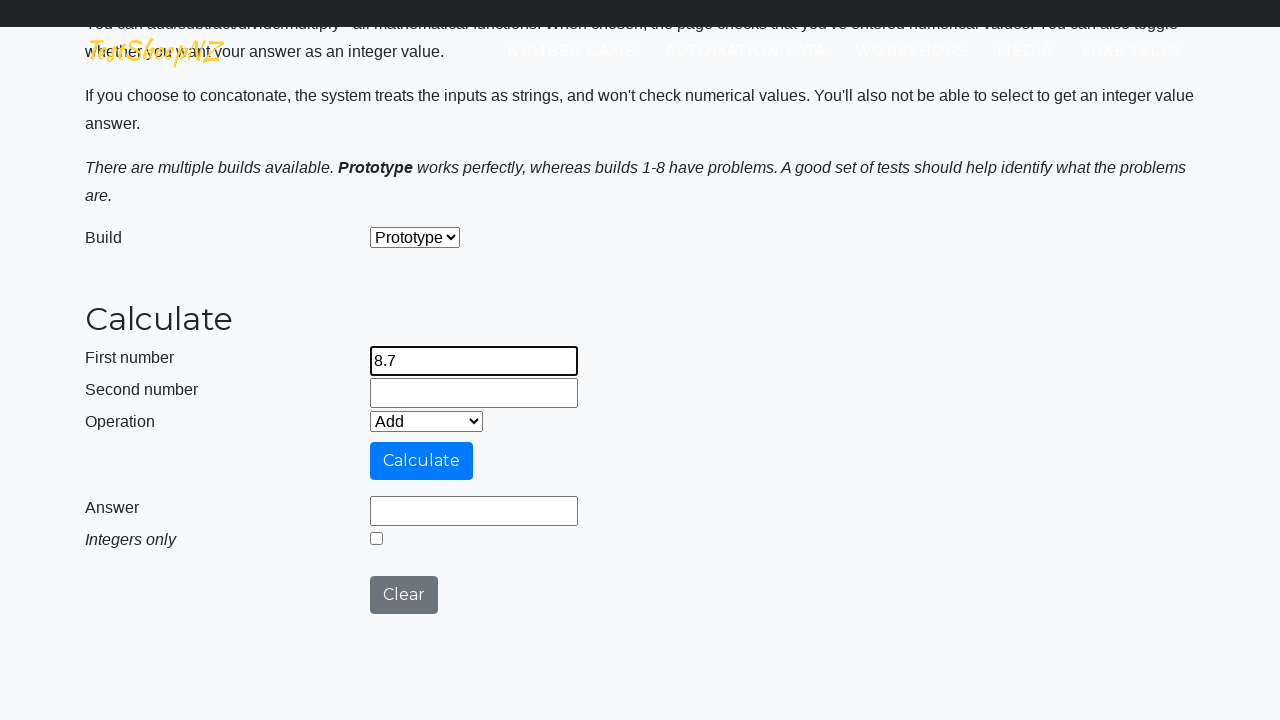

Entered second number 0 on #number2Field
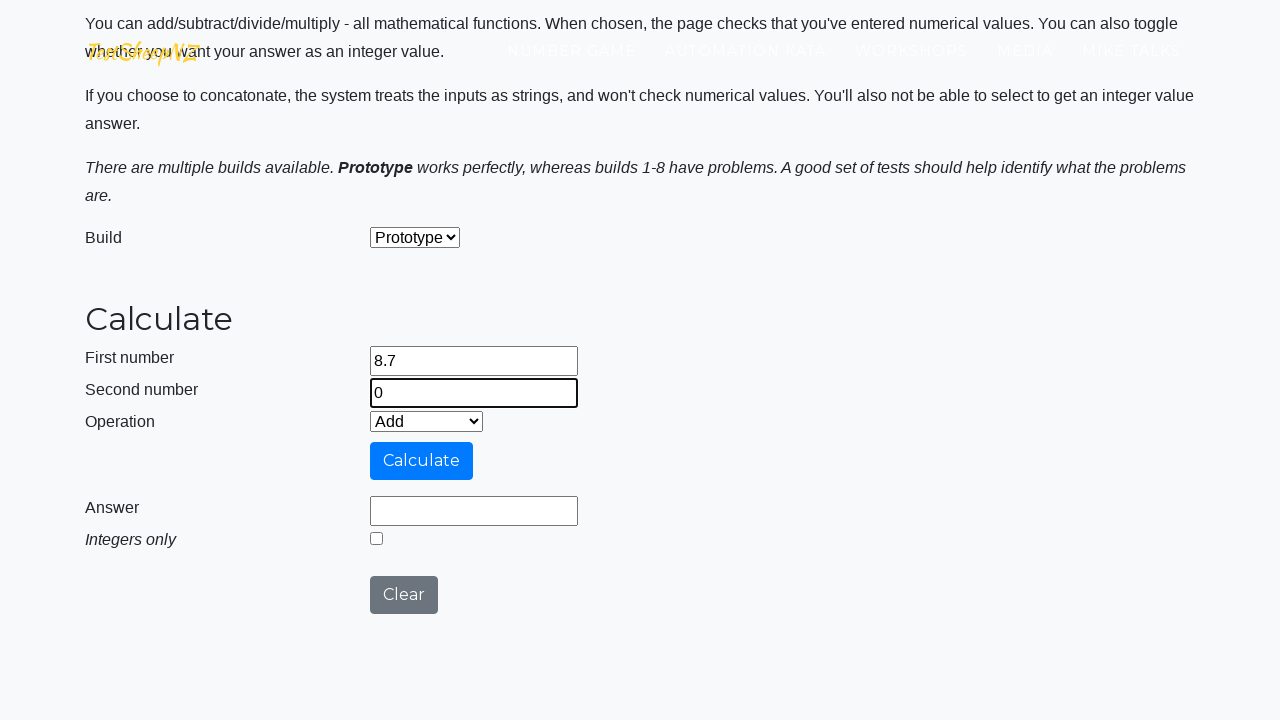

Selected Divide operation on #selectOperationDropdown
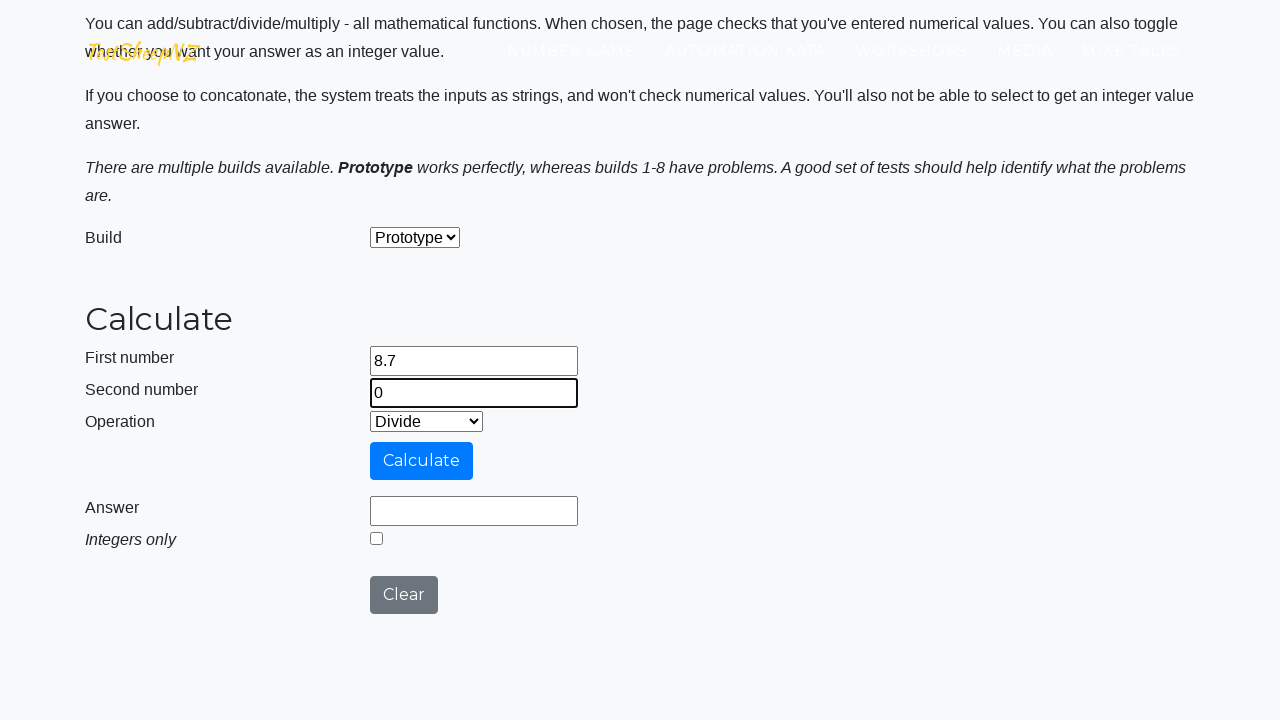

Clicked calculate button at (422, 461) on #calculateButton
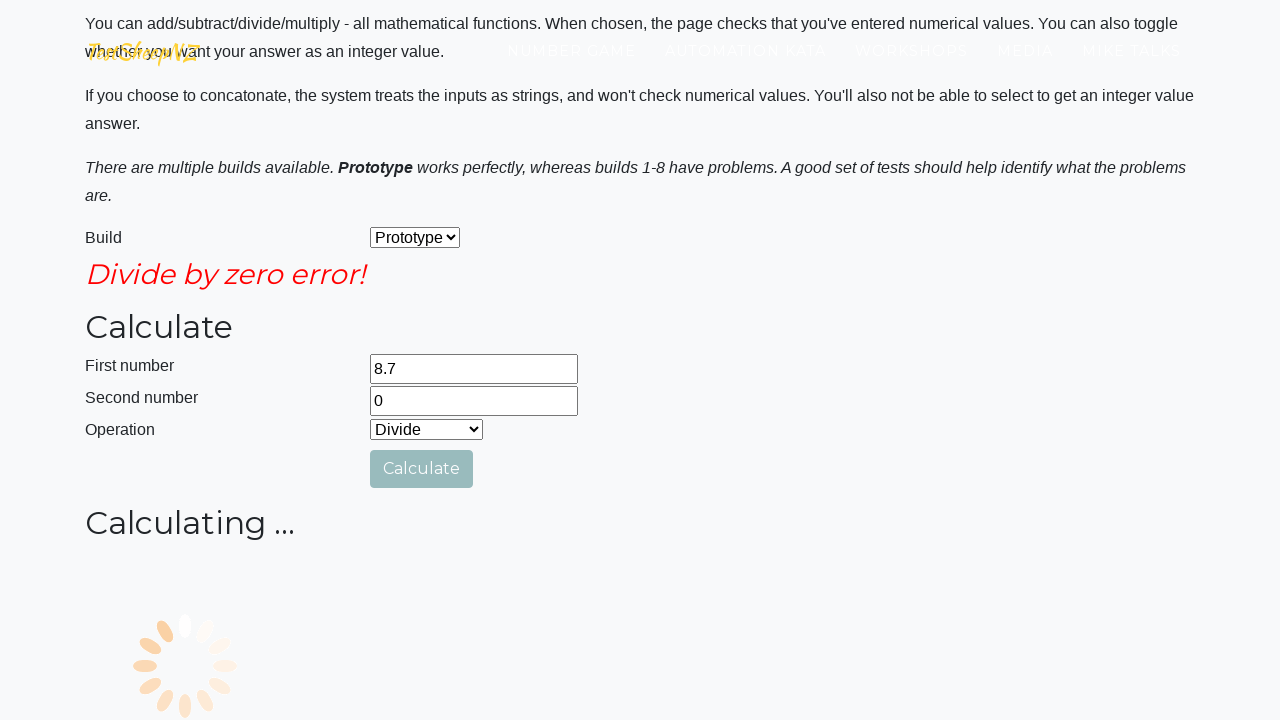

Verified error message field is visible
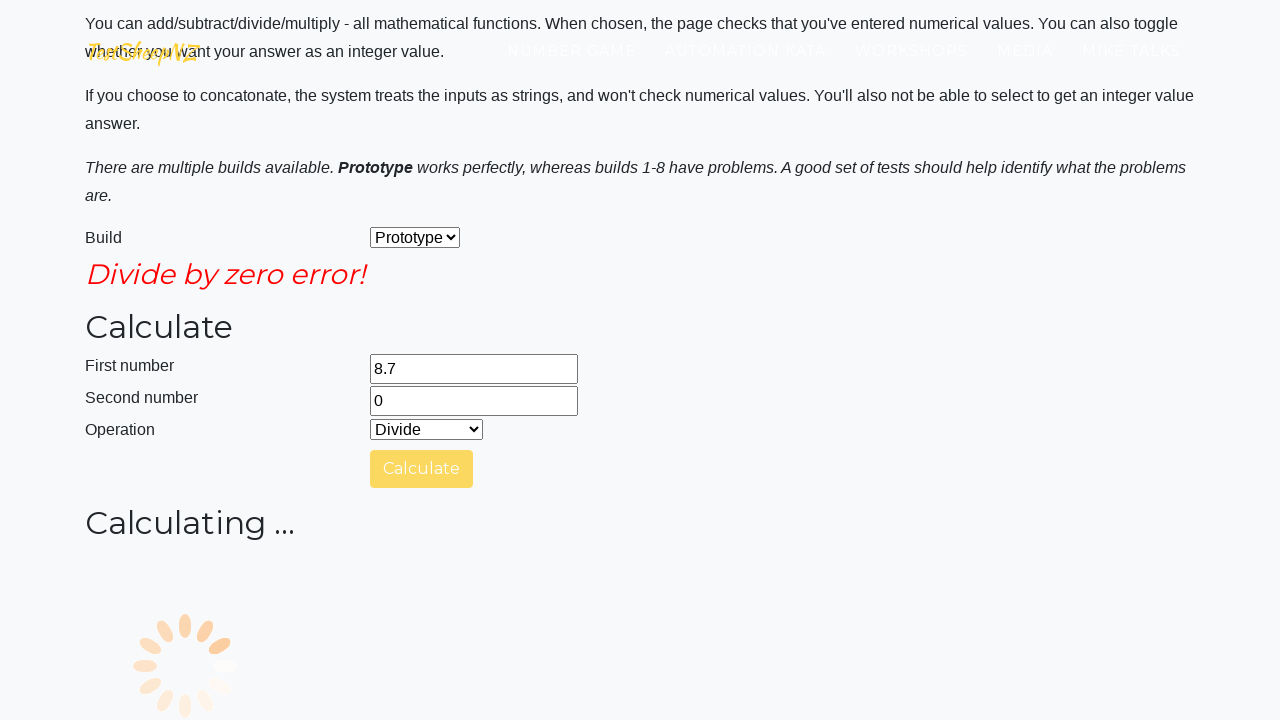

Verified error message displays 'Divide by zero error!'
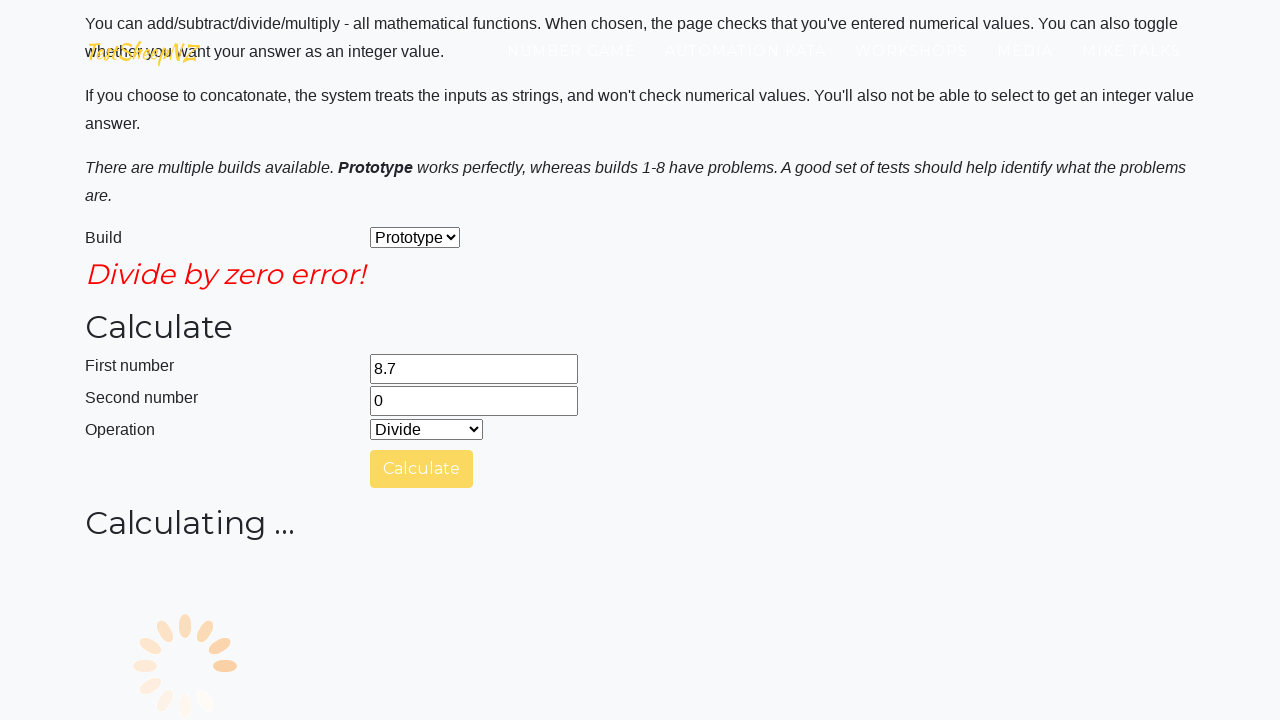

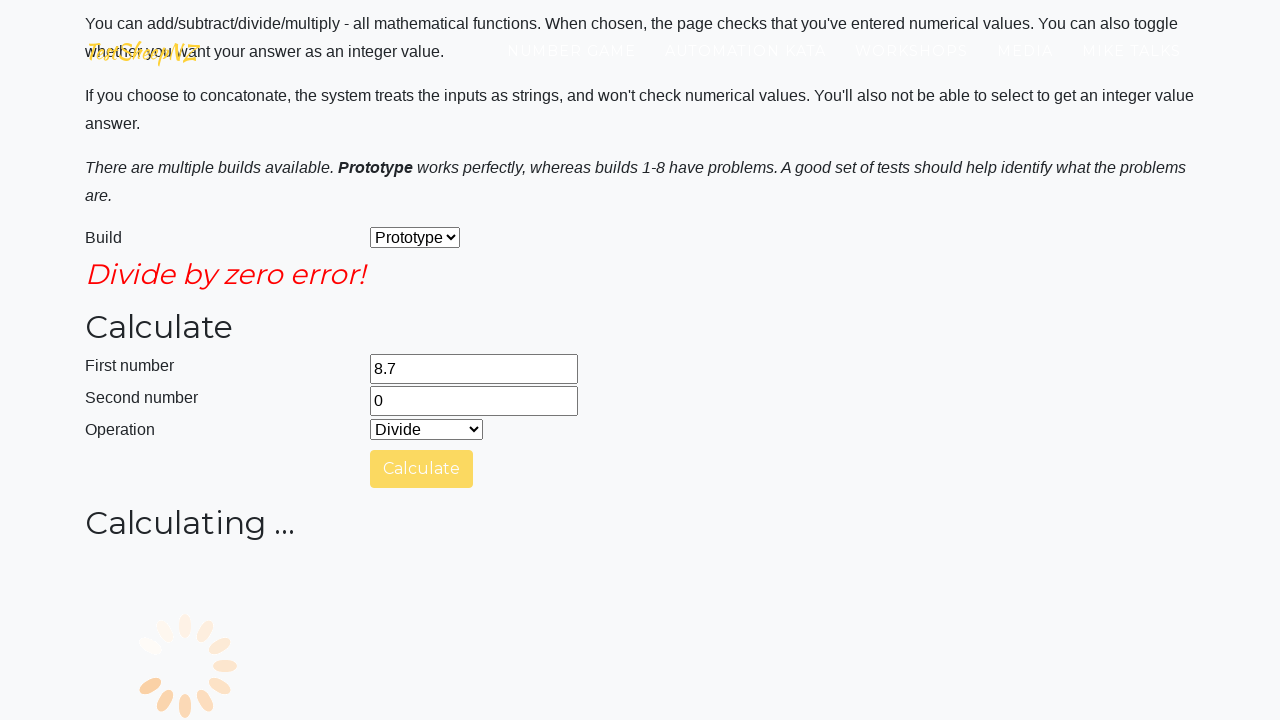